Tests the Accordion widget by clicking through all 4 accordion sections one by one

Starting URL: https://jqueryui.com/

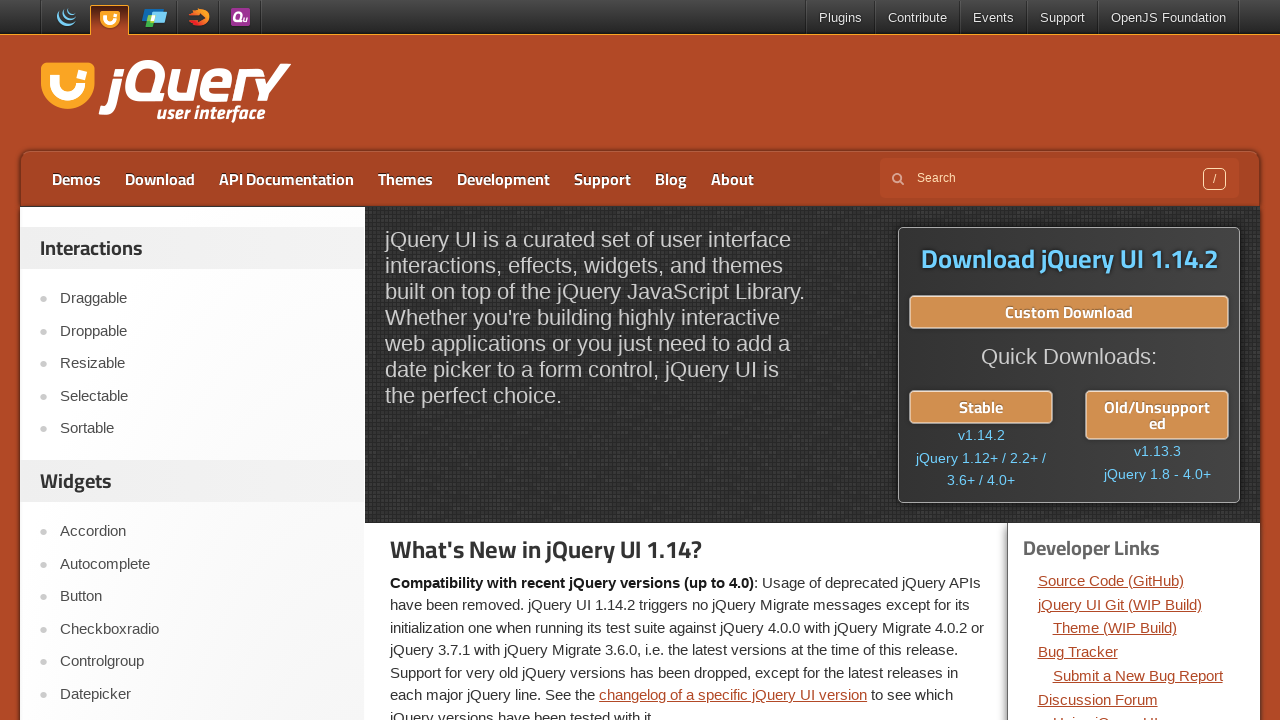

Clicked on Accordion link from jQuery UI homepage at (202, 532) on a:has-text('Accordion')
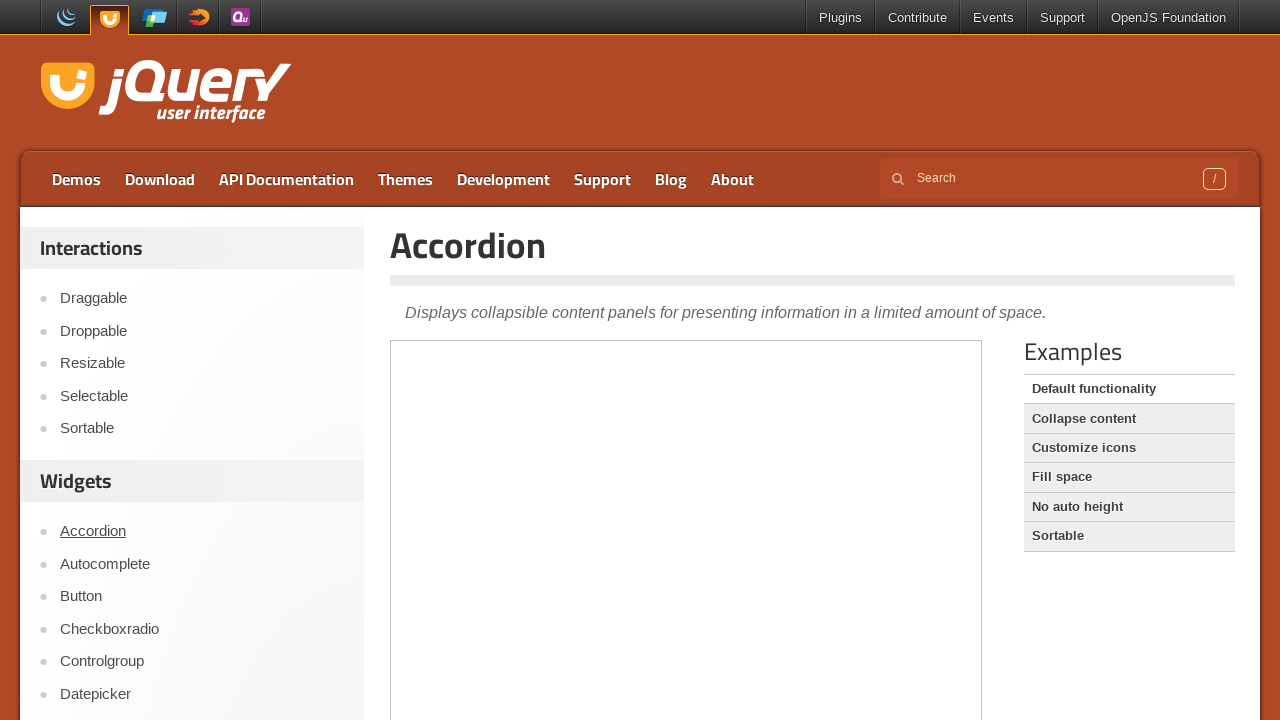

Accordion demo page loaded and iframe became visible
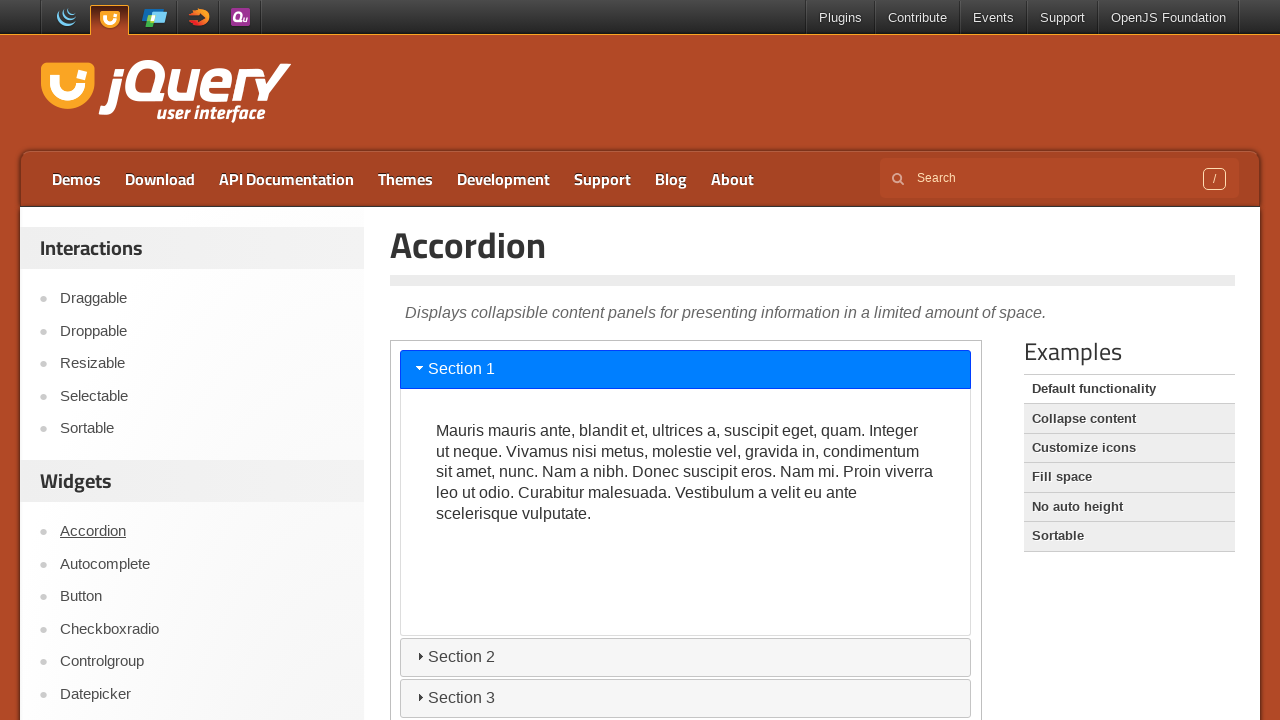

Located demo iframe for accordion widget
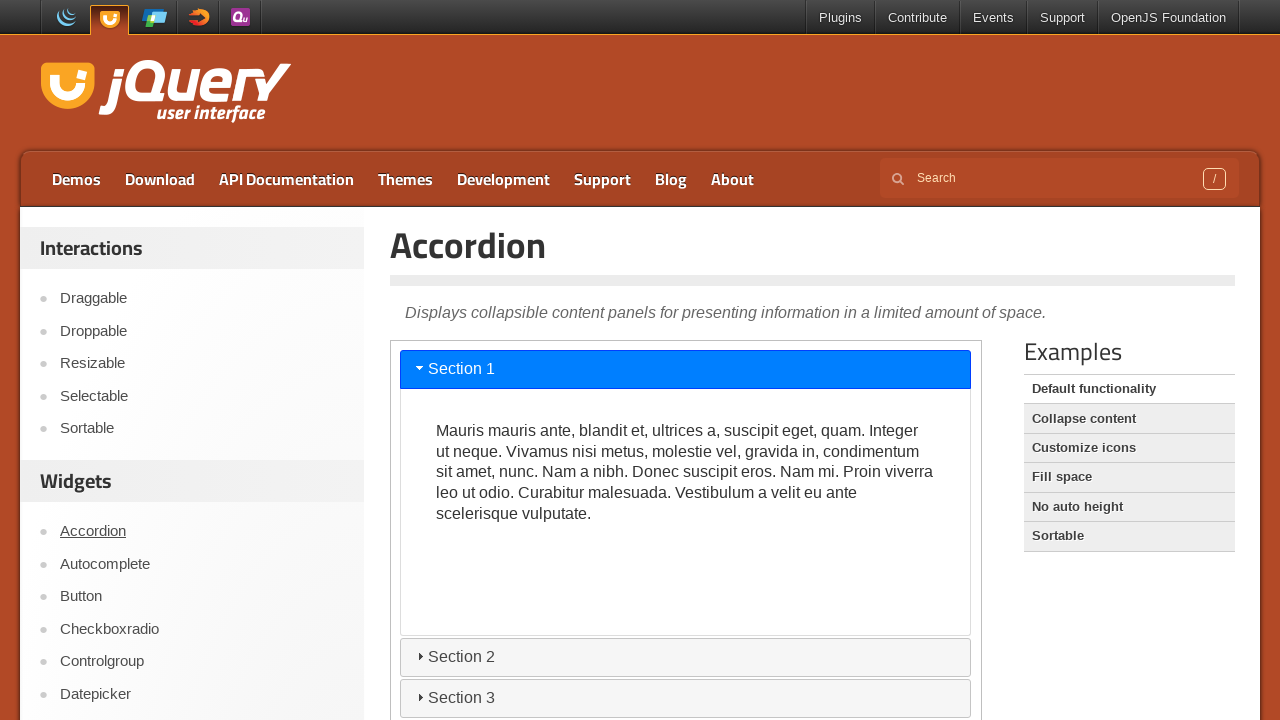

Clicked accordion section 1 at (686, 369) on iframe.demo-frame >> internal:control=enter-frame >> #accordion h3 >> nth=0
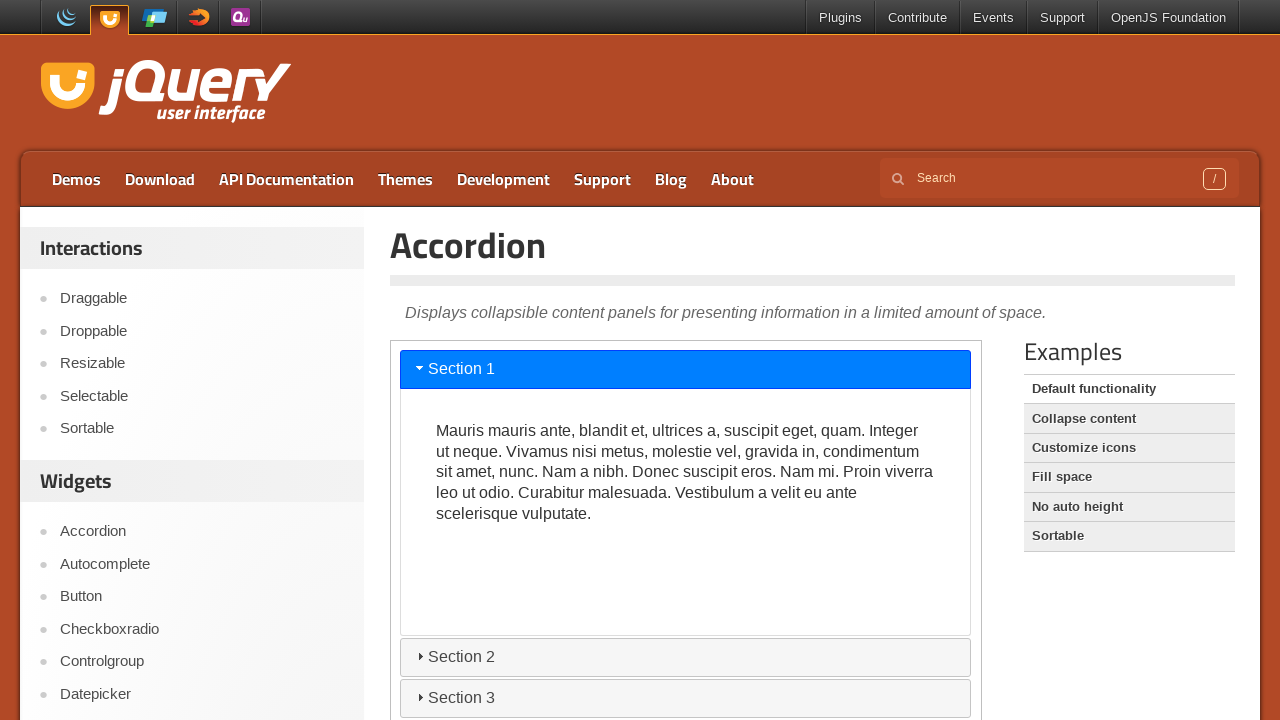

Clicked accordion section 2 at (686, 657) on iframe.demo-frame >> internal:control=enter-frame >> #accordion h3 >> nth=1
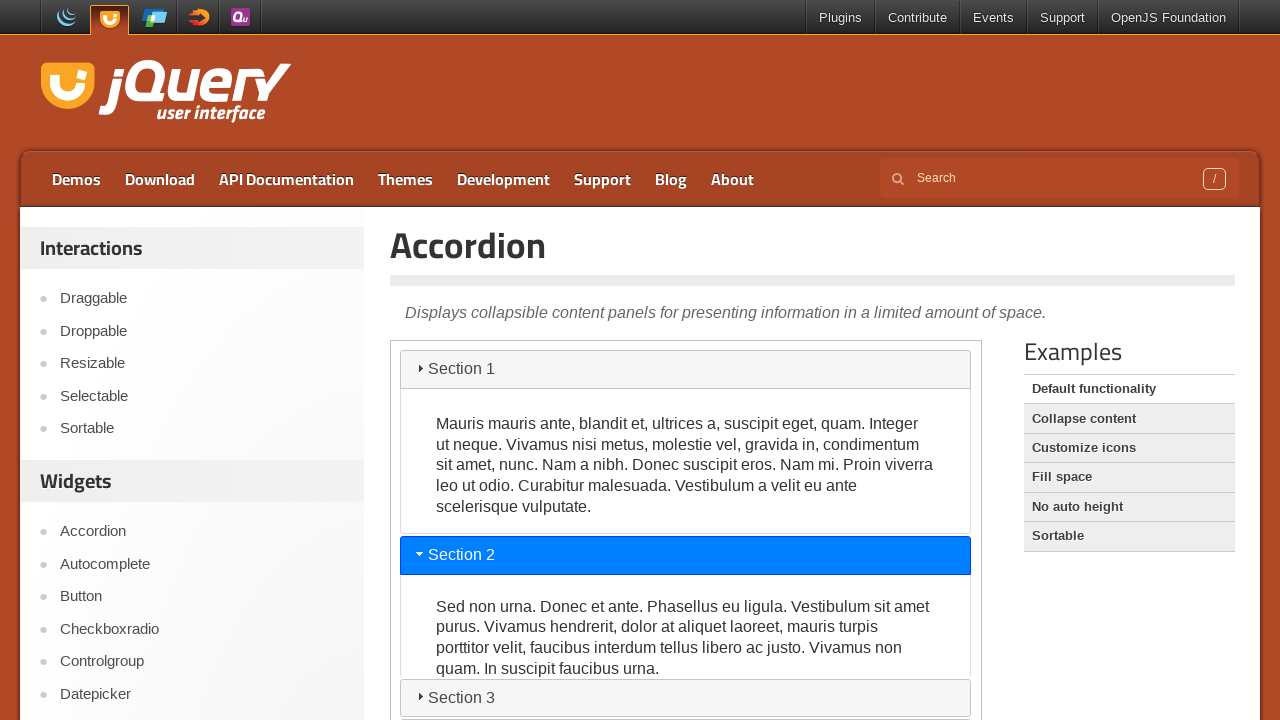

Clicked accordion section 3 at (686, 698) on iframe.demo-frame >> internal:control=enter-frame >> #accordion h3 >> nth=2
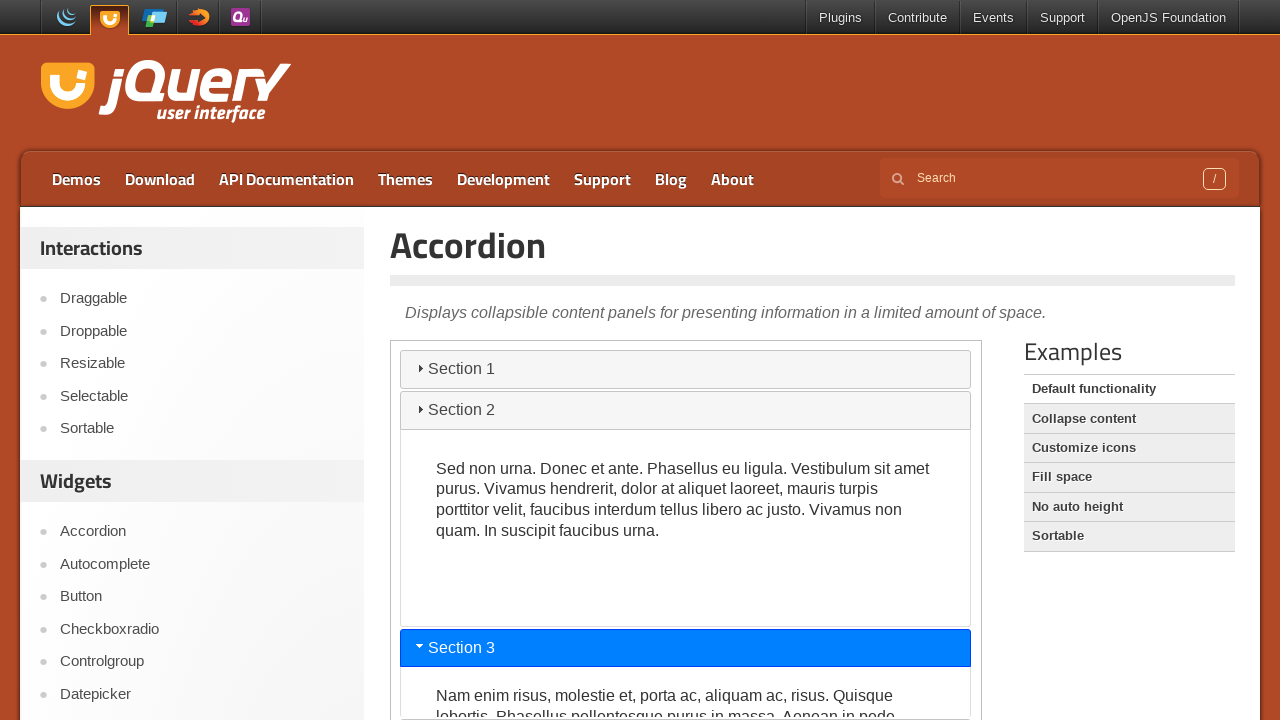

Clicked accordion section 4 at (686, 701) on iframe.demo-frame >> internal:control=enter-frame >> #accordion h3 >> nth=3
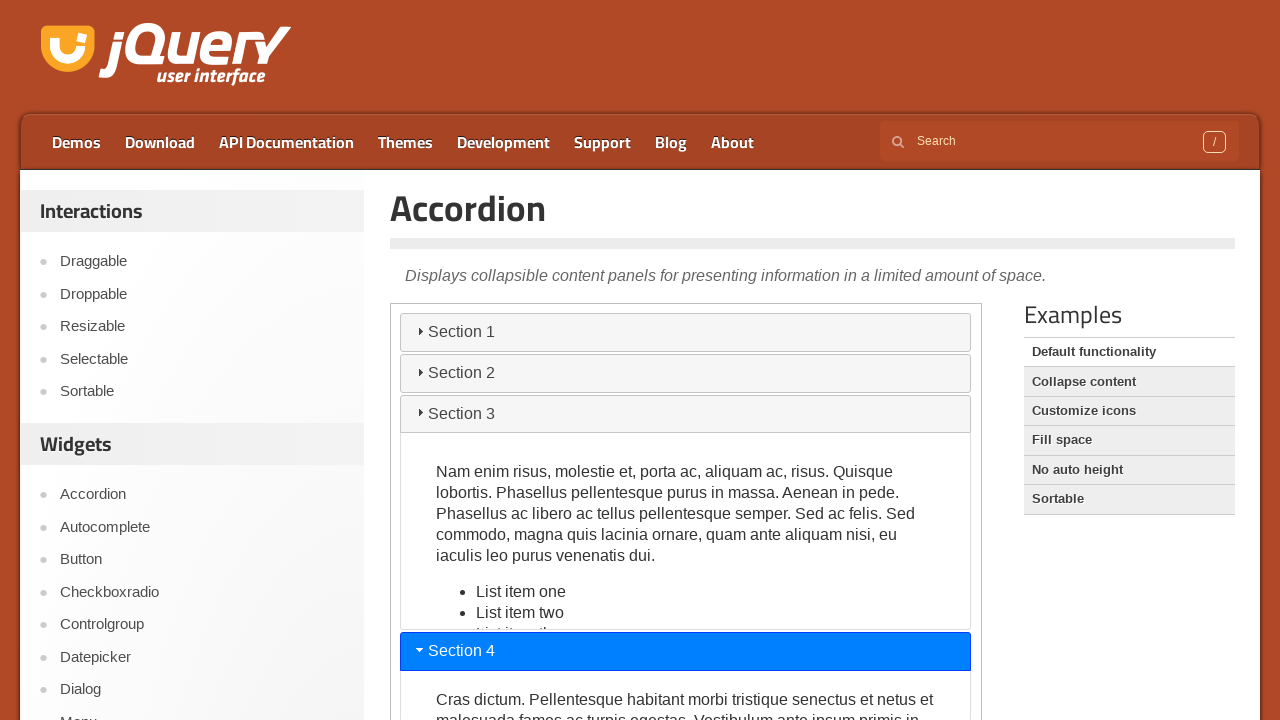

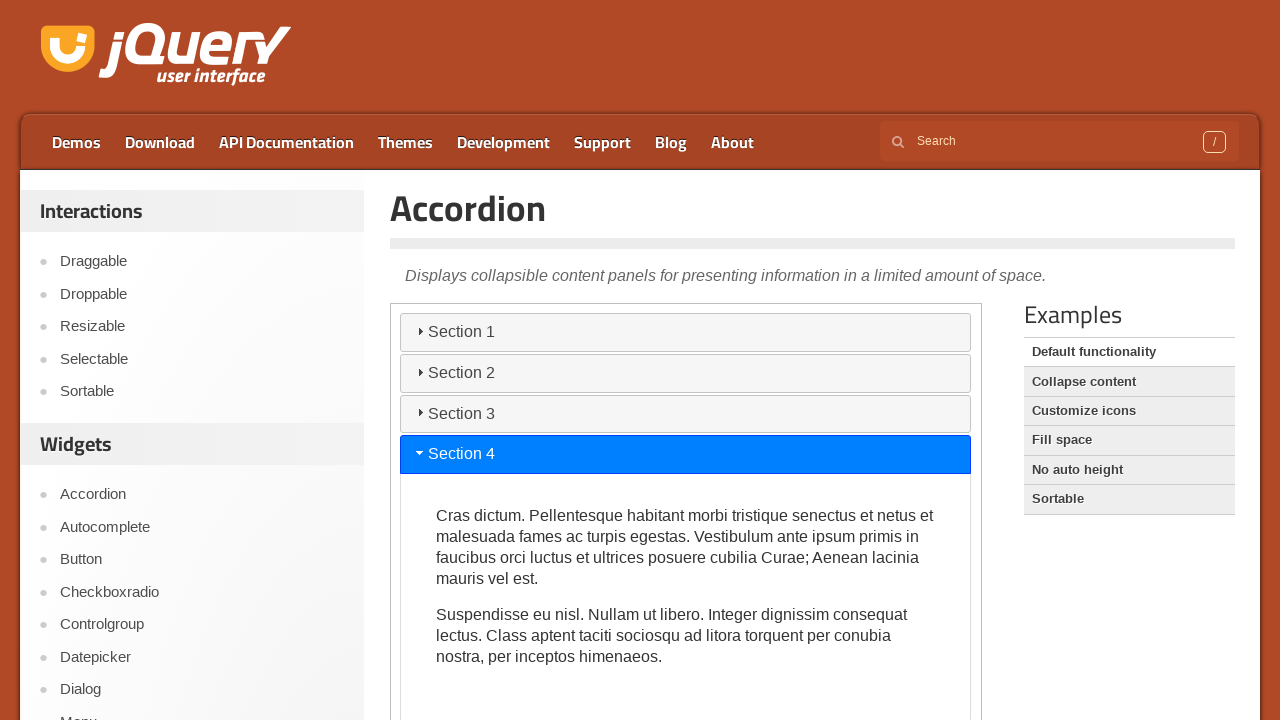